Tests JavaScript prompt alert functionality by clicking a button to trigger a JS prompt, entering text into the prompt, and accepting it.

Starting URL: http://the-internet.herokuapp.com/javascript_alerts

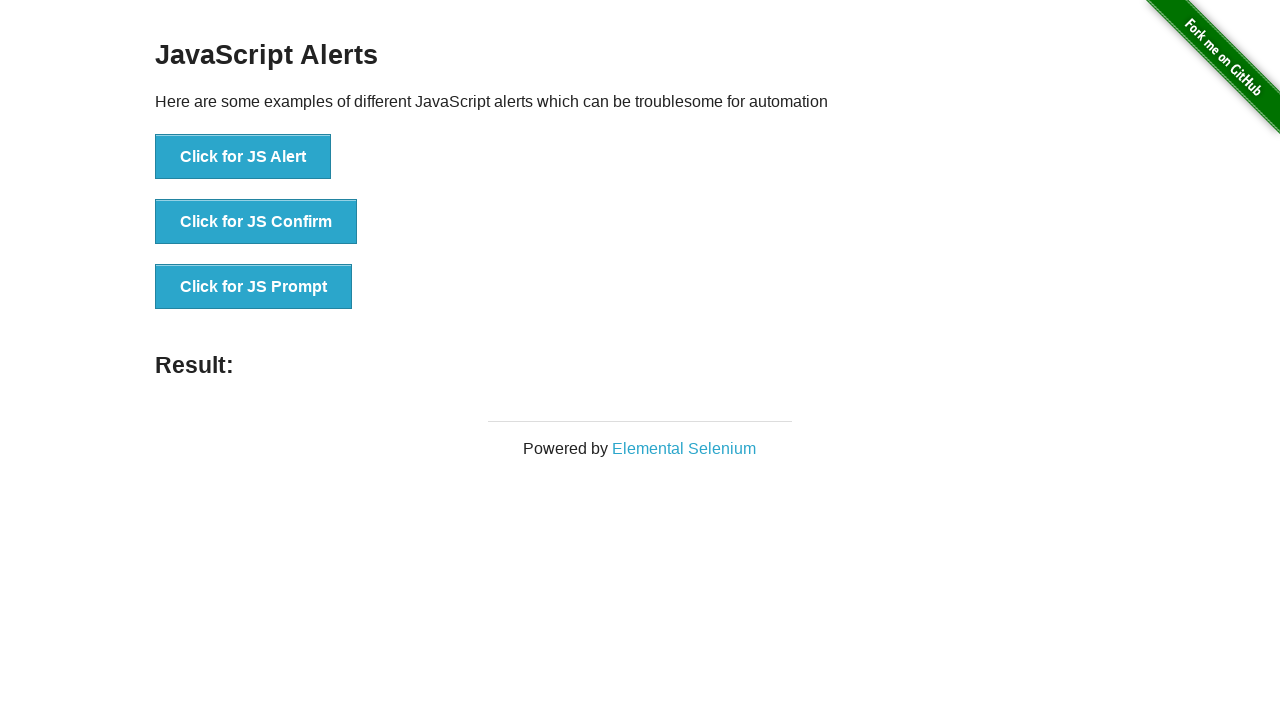

Set up dialog handler to accept prompt with 'Chetan'
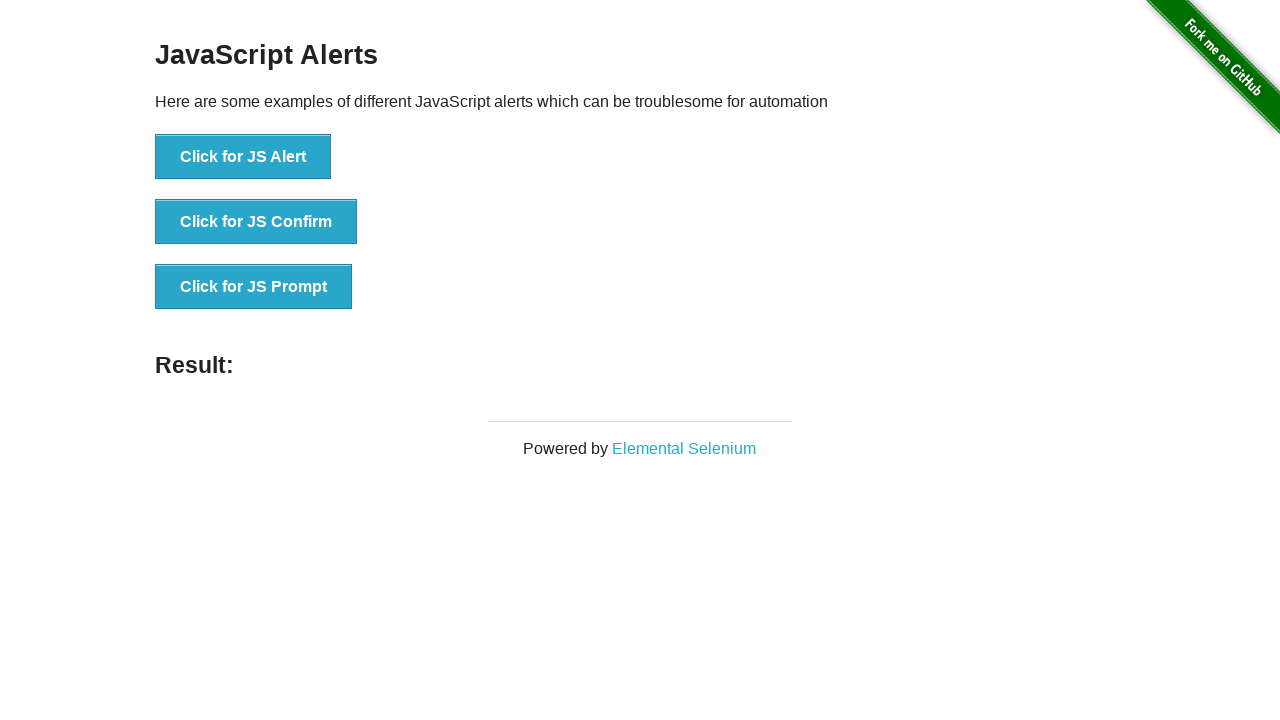

Clicked button to trigger JavaScript prompt dialog at (254, 287) on xpath=//button[text()='Click for JS Prompt']
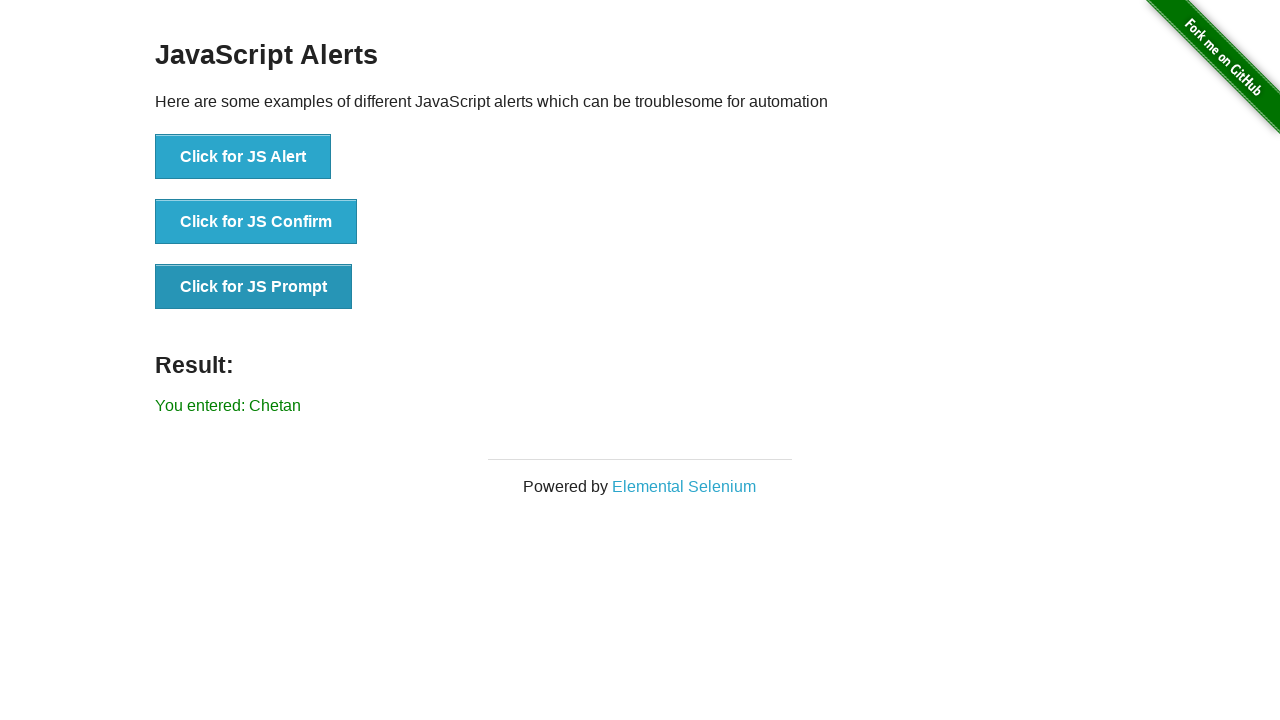

Result element appeared, confirming prompt was accepted
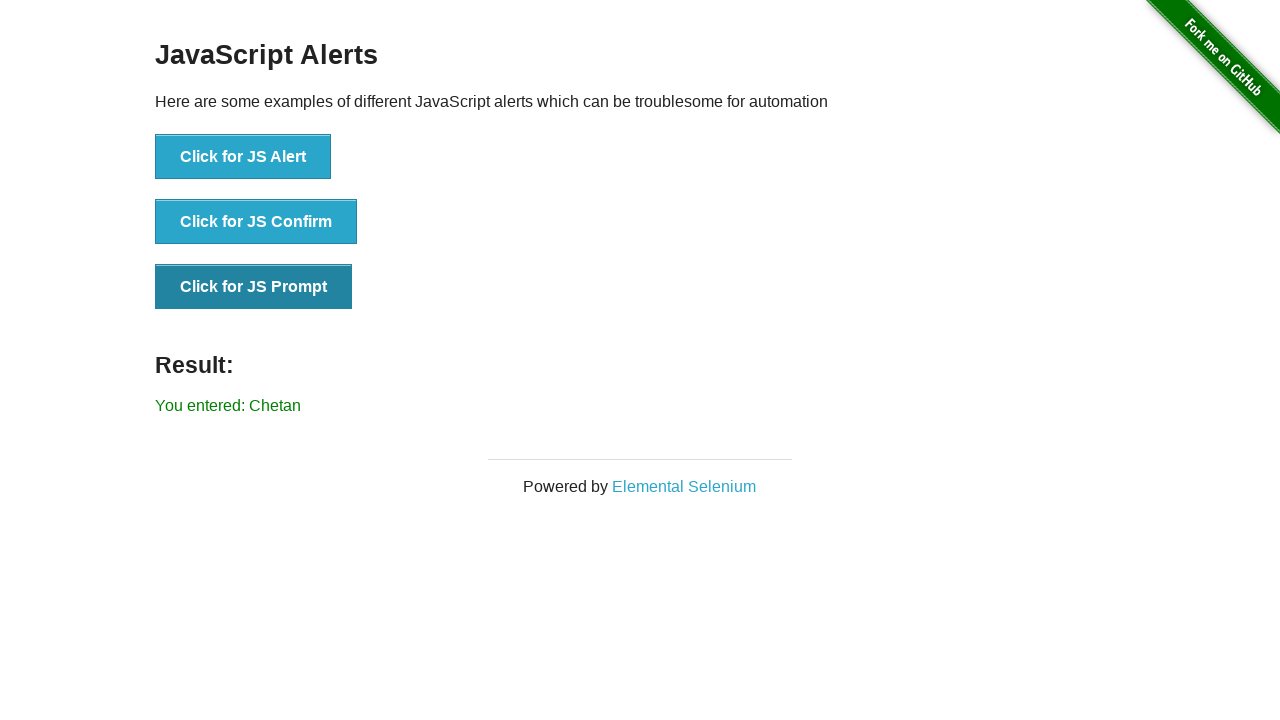

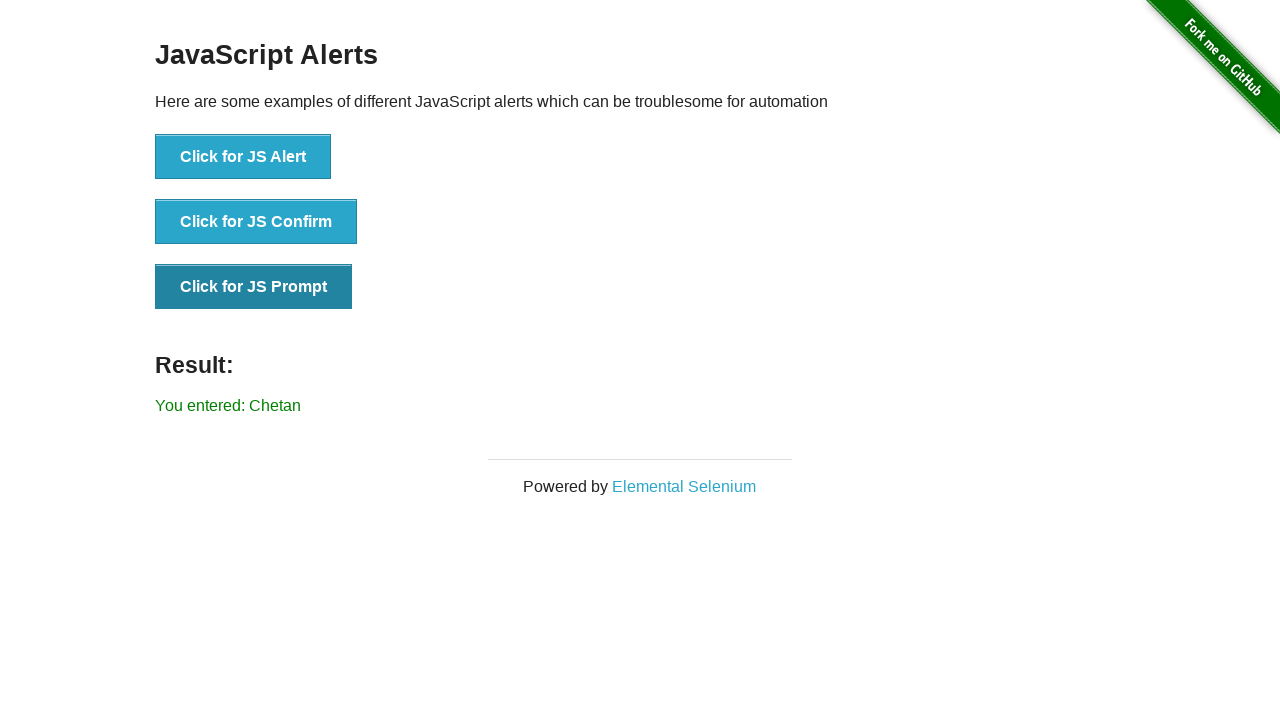